Simple browser automation that navigates to a website and demonstrates basic page interactions

Starting URL: https://www.nowsecure.nl

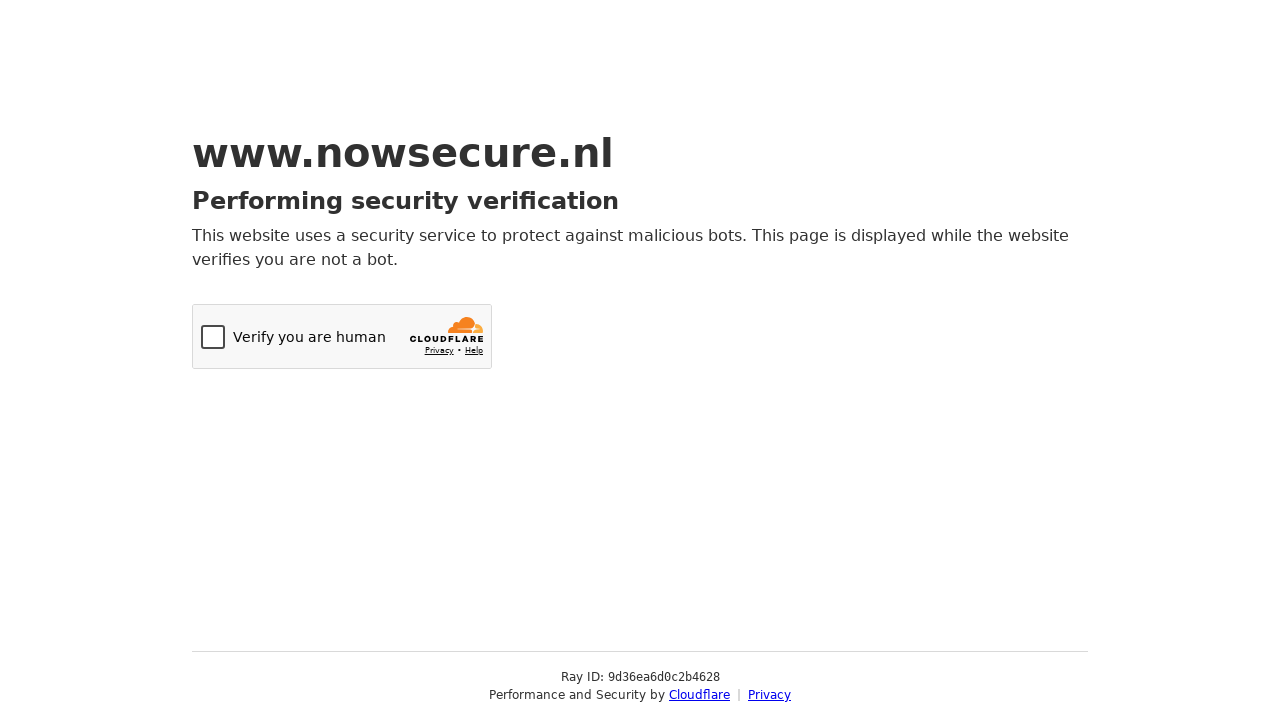

Initial page loaded at https://www.nowsecure.nl
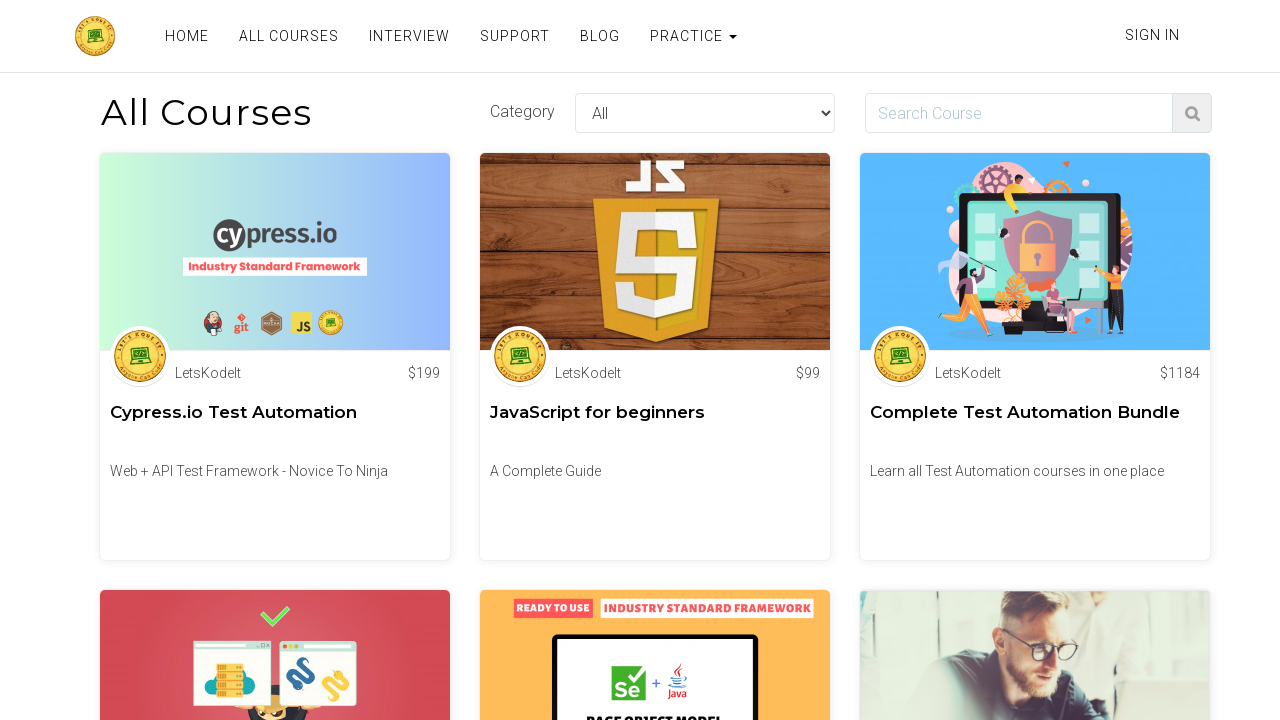

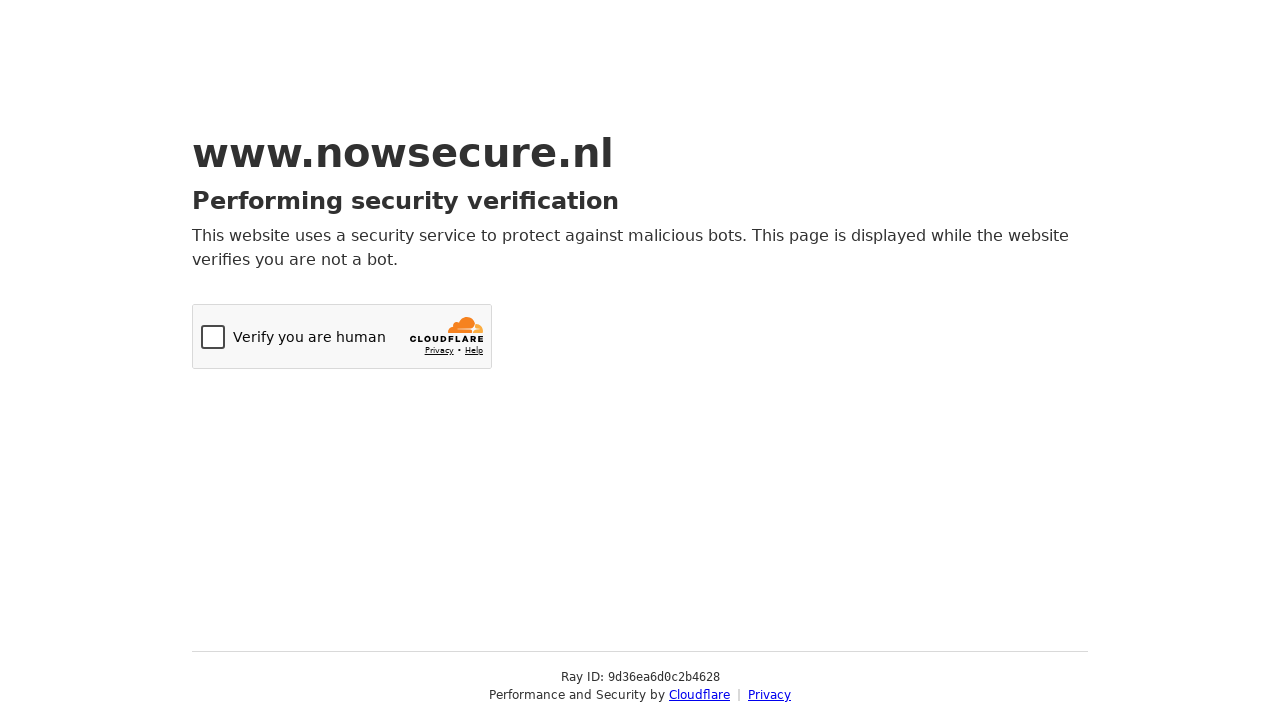